Tests double-click functionality by double-clicking a button and verifying the confirmation message appears

Starting URL: http://www.plus2net.com/javascript_tutorial/ondblclick-demo.php

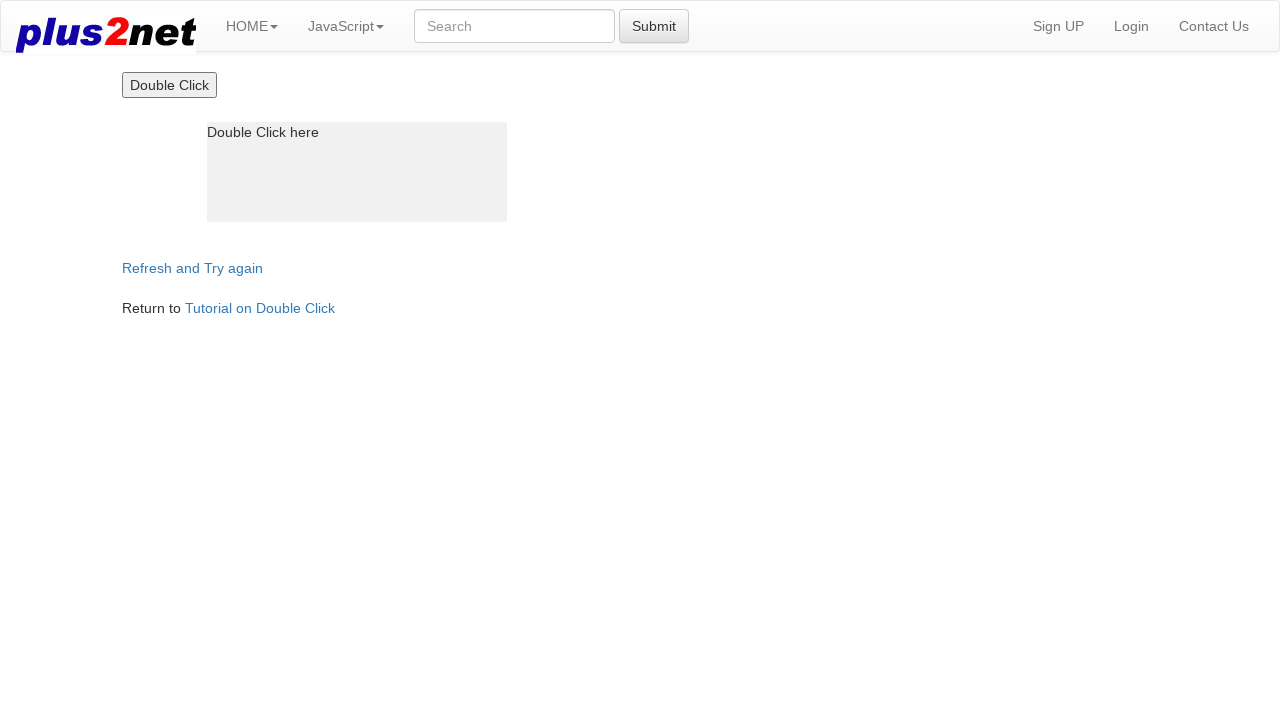

Waited for and located the double-click button
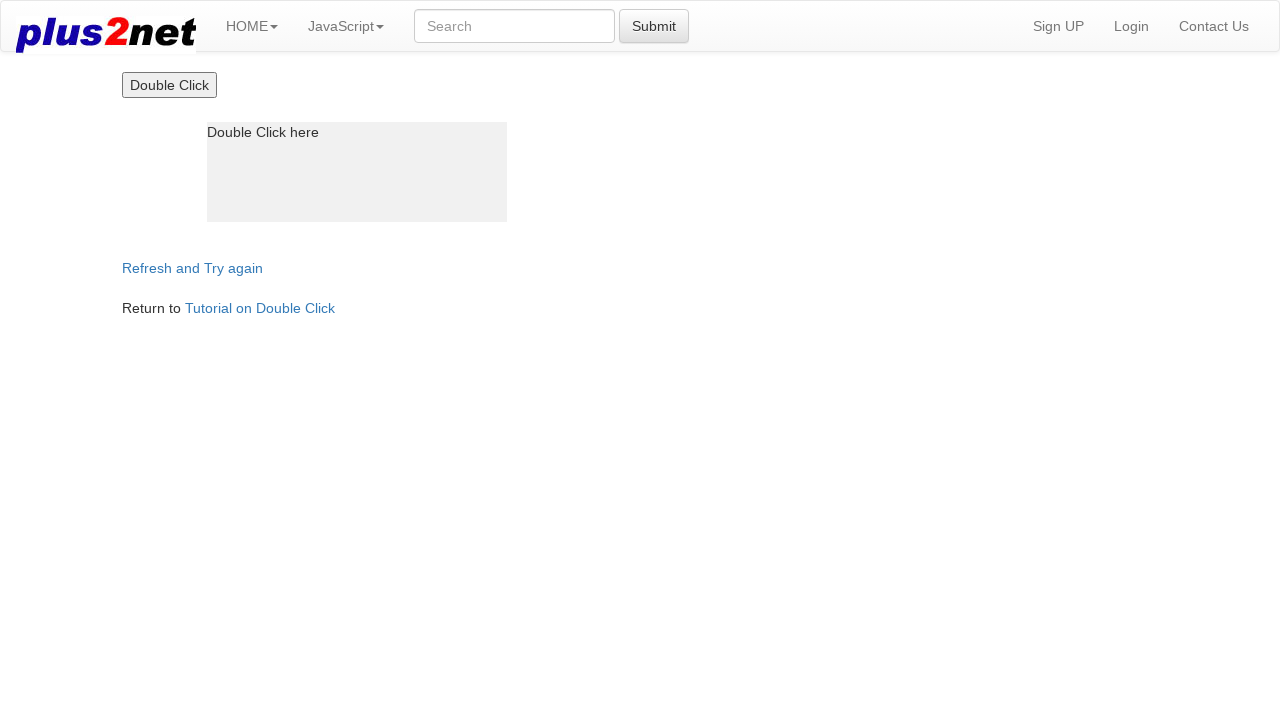

Double-clicked the button at (169, 85) on xpath=//input[contains(@value,'Double')]
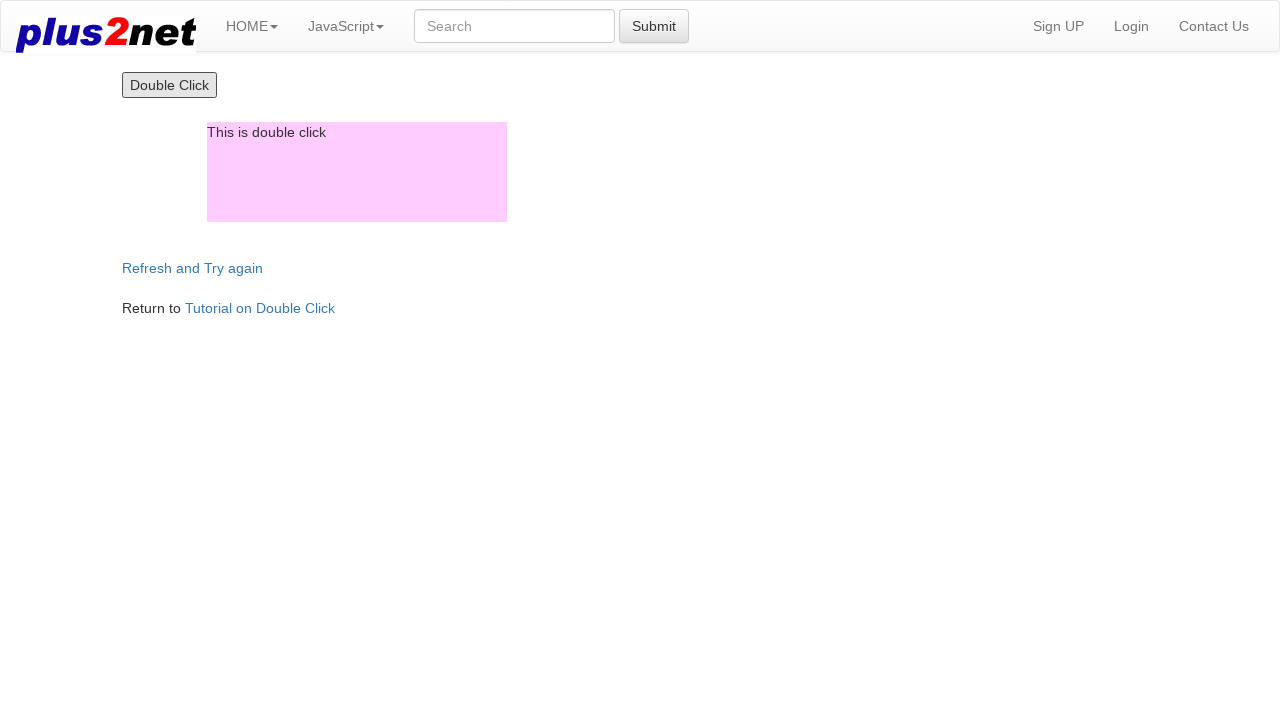

Waited for confirmation message box to appear
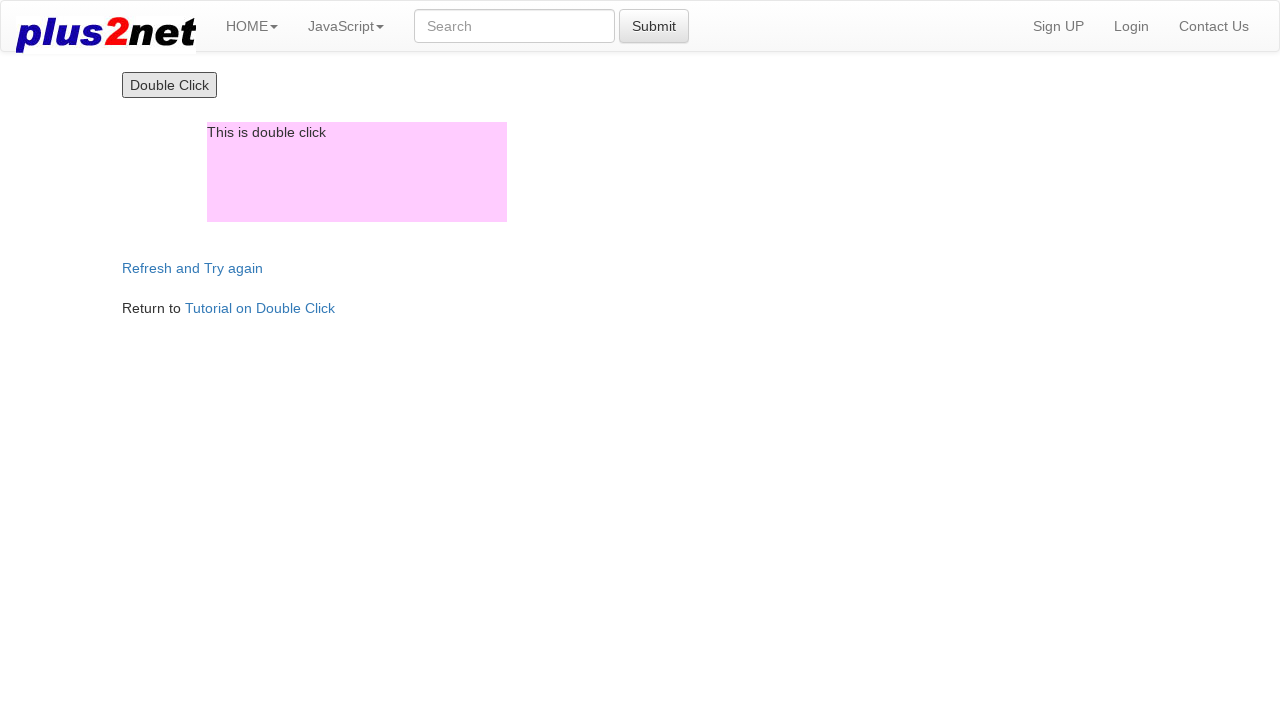

Retrieved confirmation message text: 'This is double click'
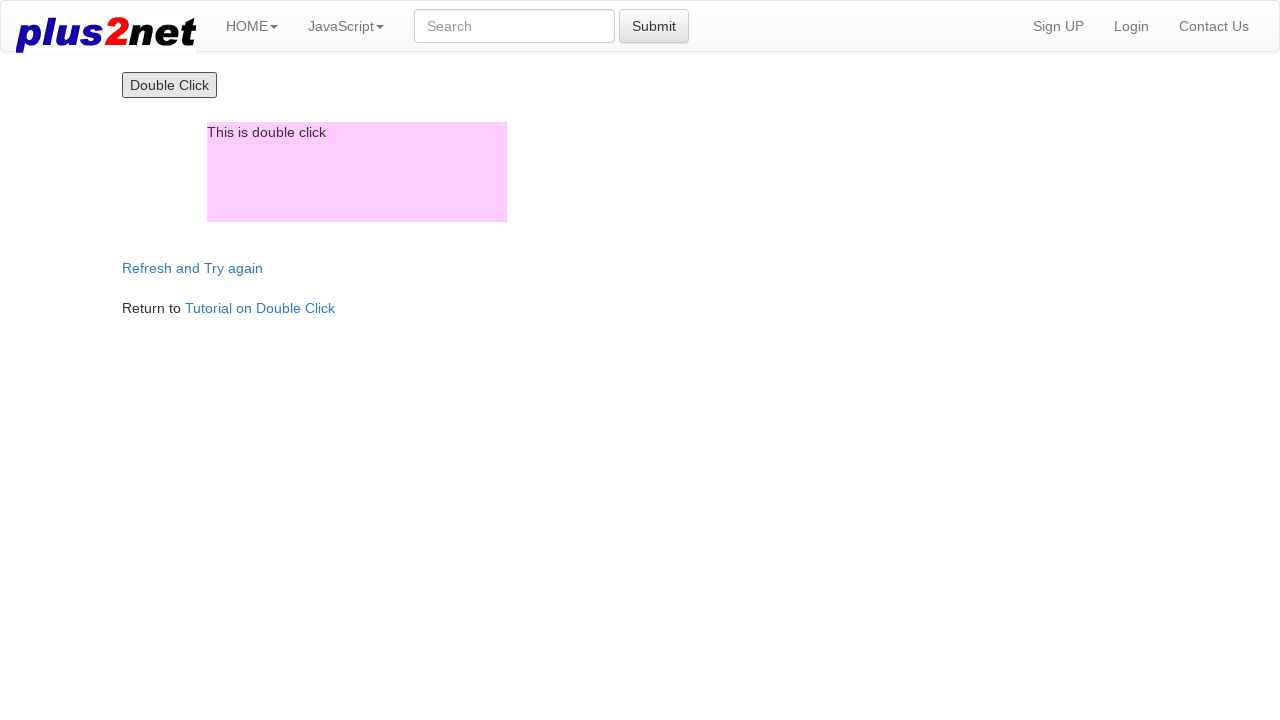

Verified confirmation message matches expected text 'This is double click'
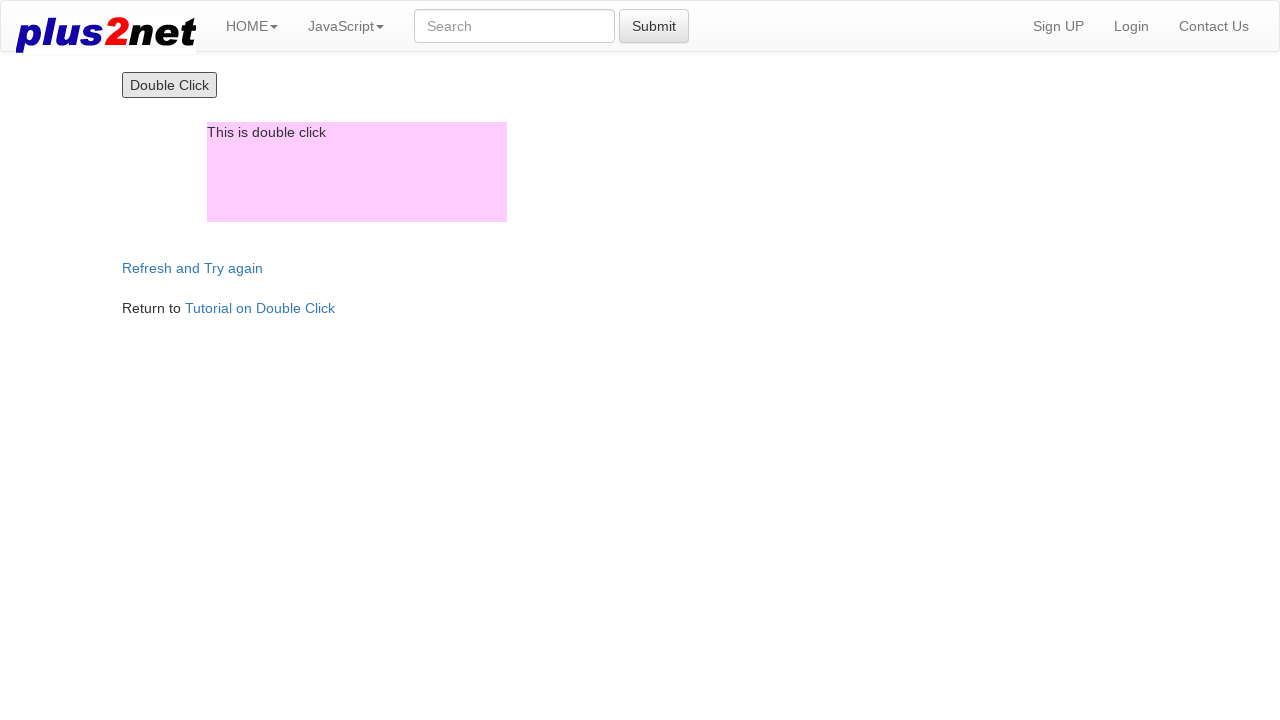

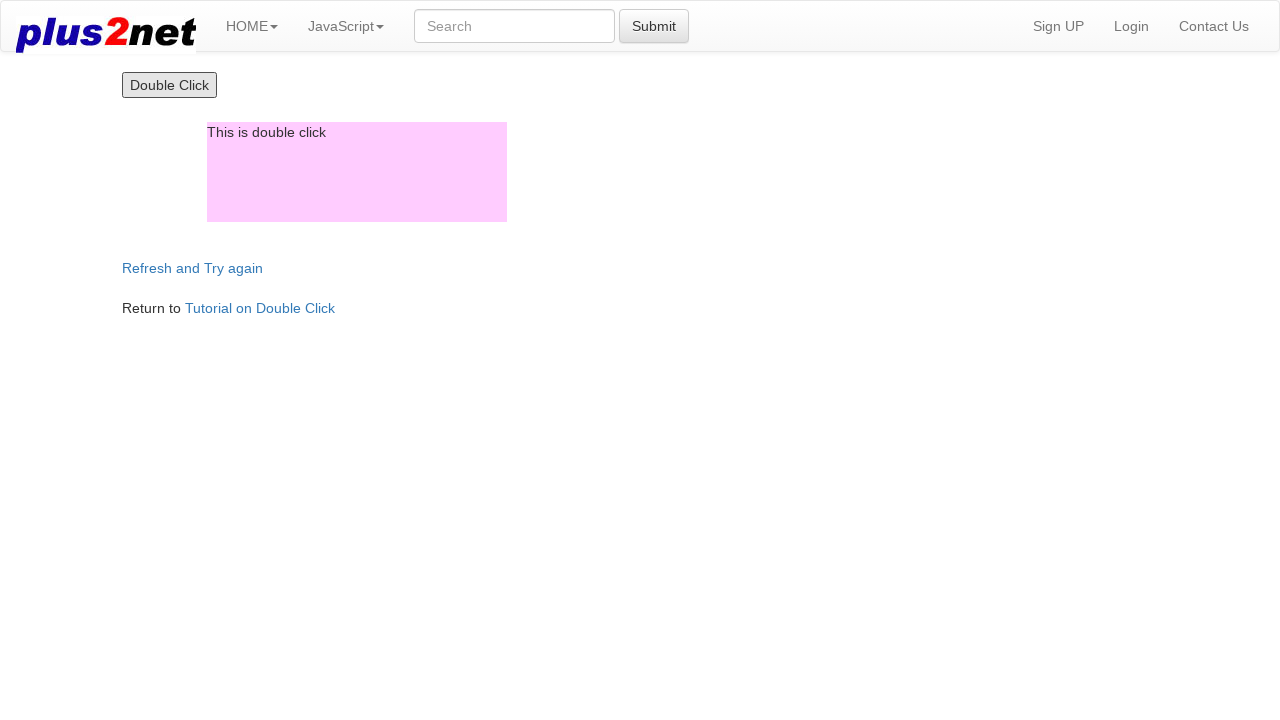